Tests browser alert handling by clicking a button that triggers an alert and accepting it

Starting URL: https://formy-project.herokuapp.com/switch-window

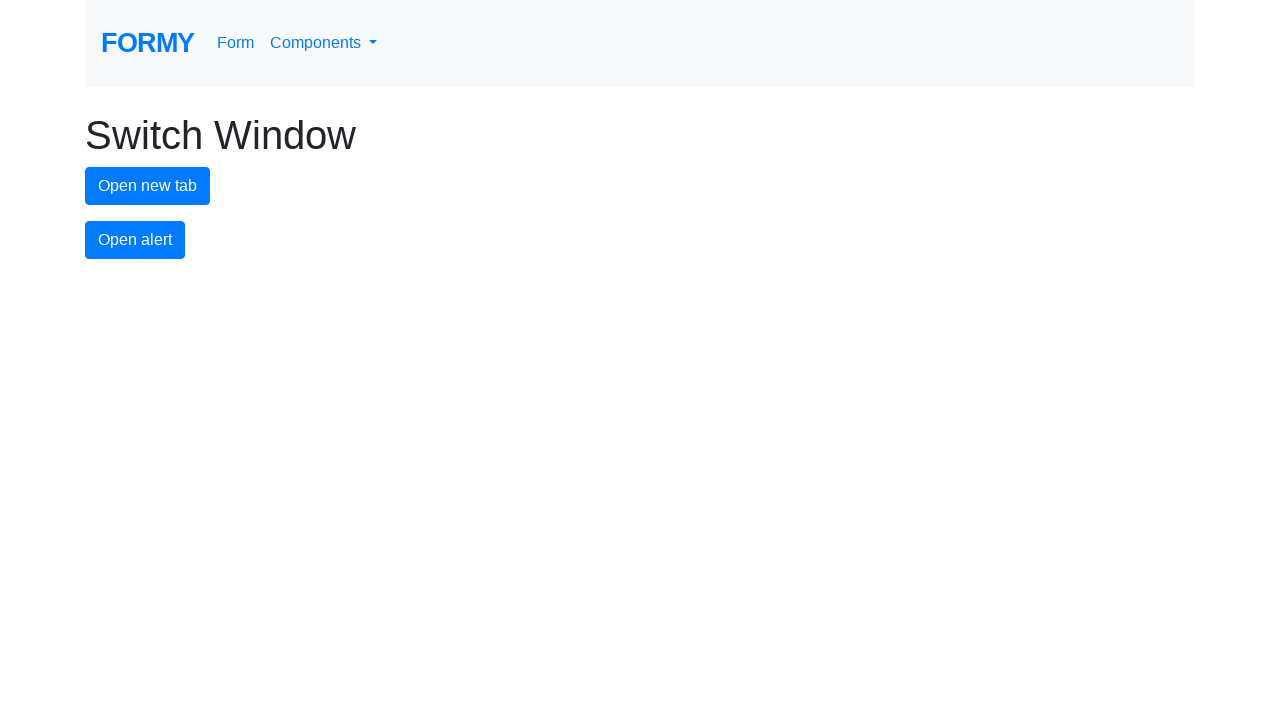

Set up dialog handler to accept alerts
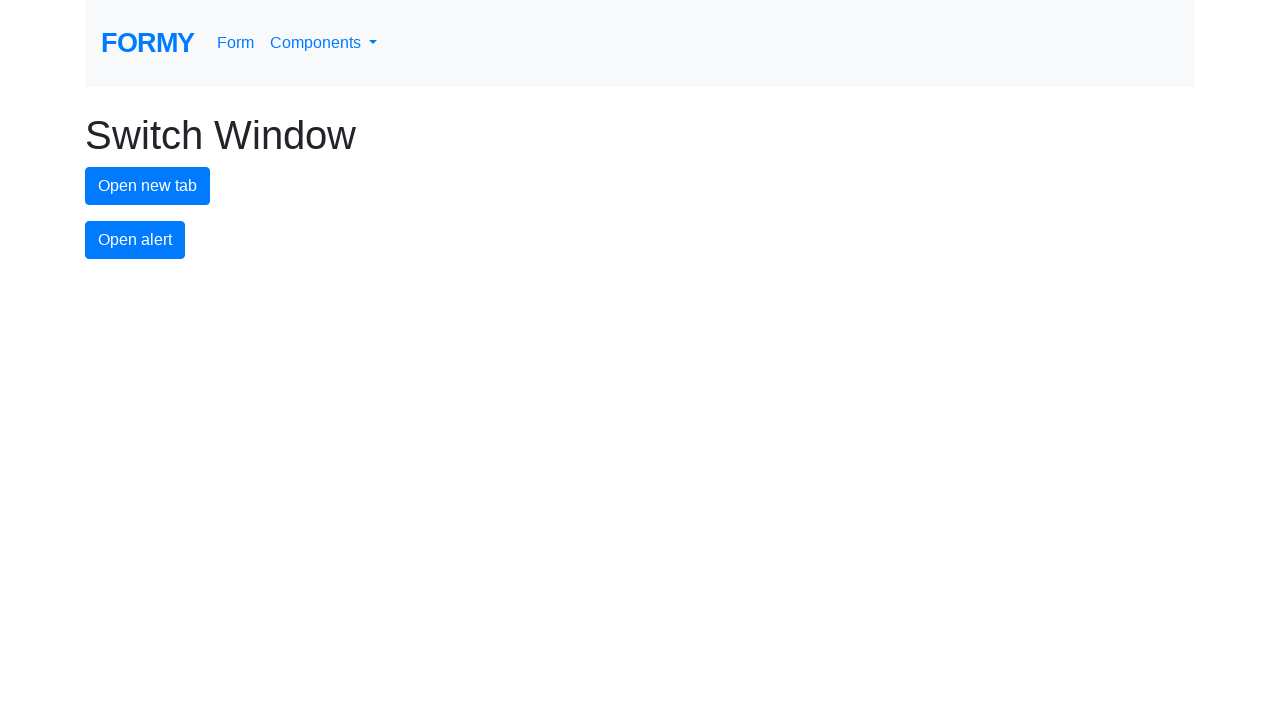

Clicked alert button to trigger browser alert at (135, 240) on #alert-button
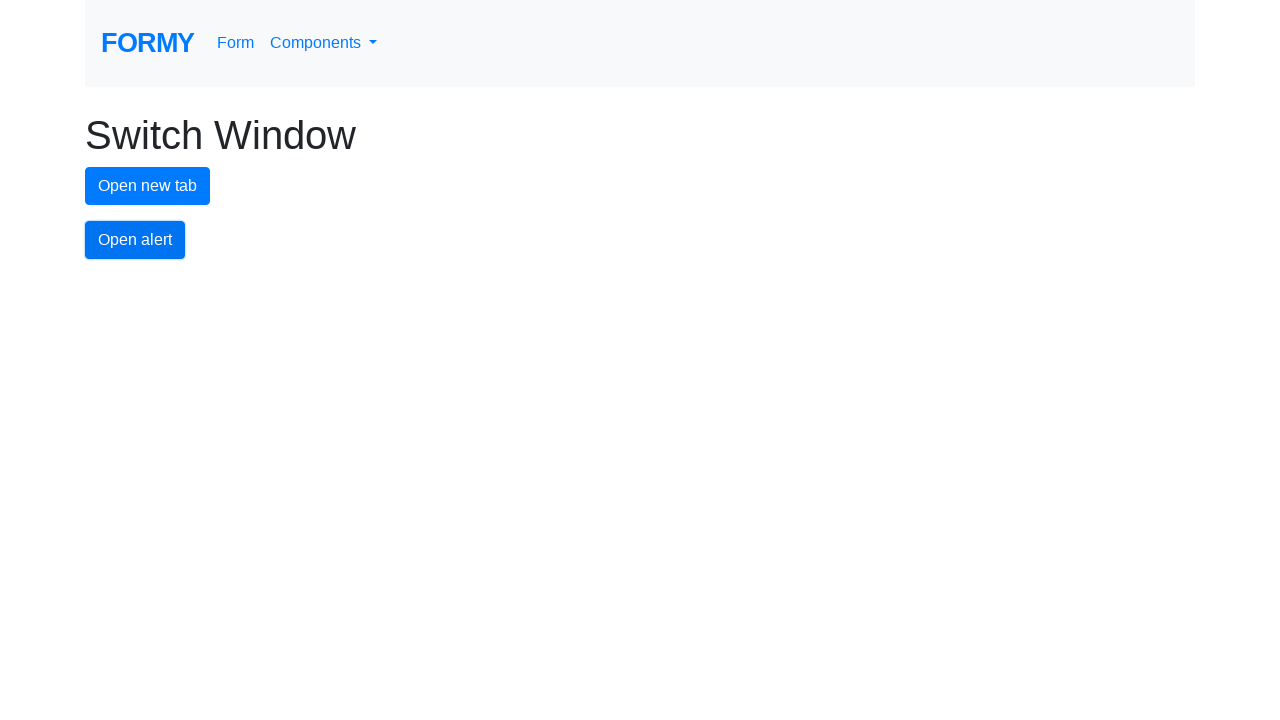

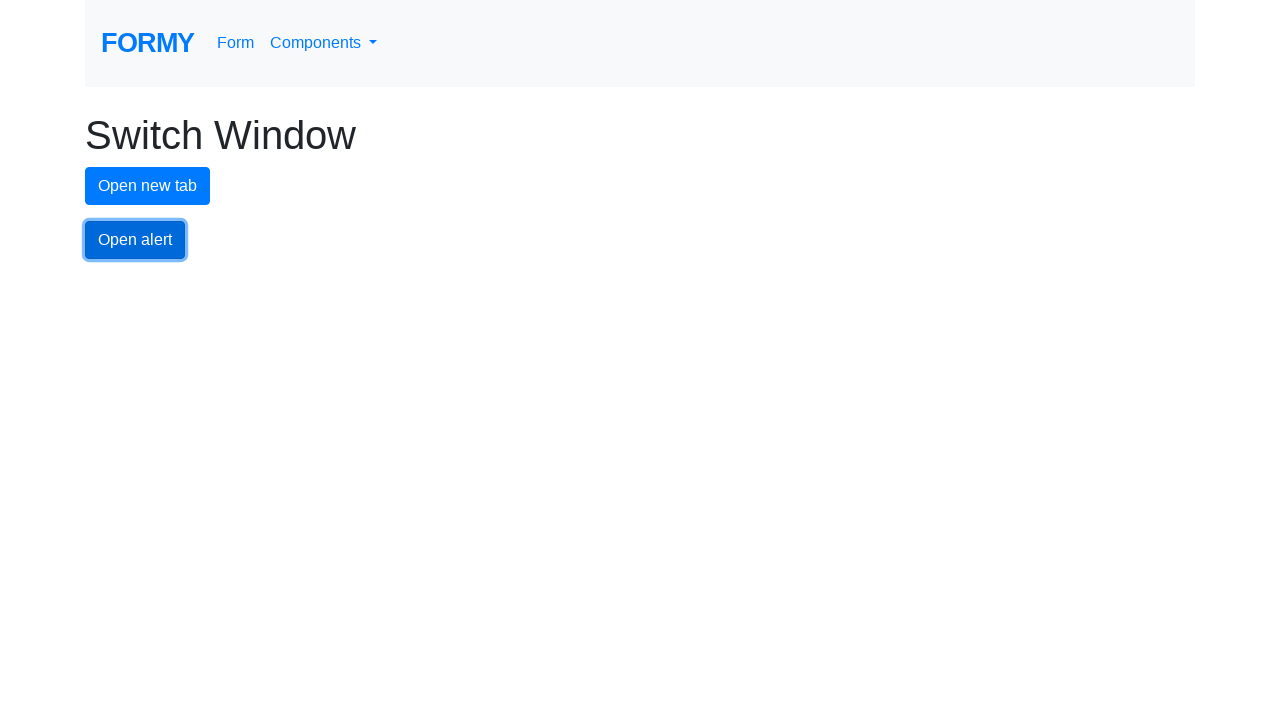